Tests key press detection by sending a key to an input field and verifying the result is displayed

Starting URL: https://the-internet.herokuapp.com/key_presses

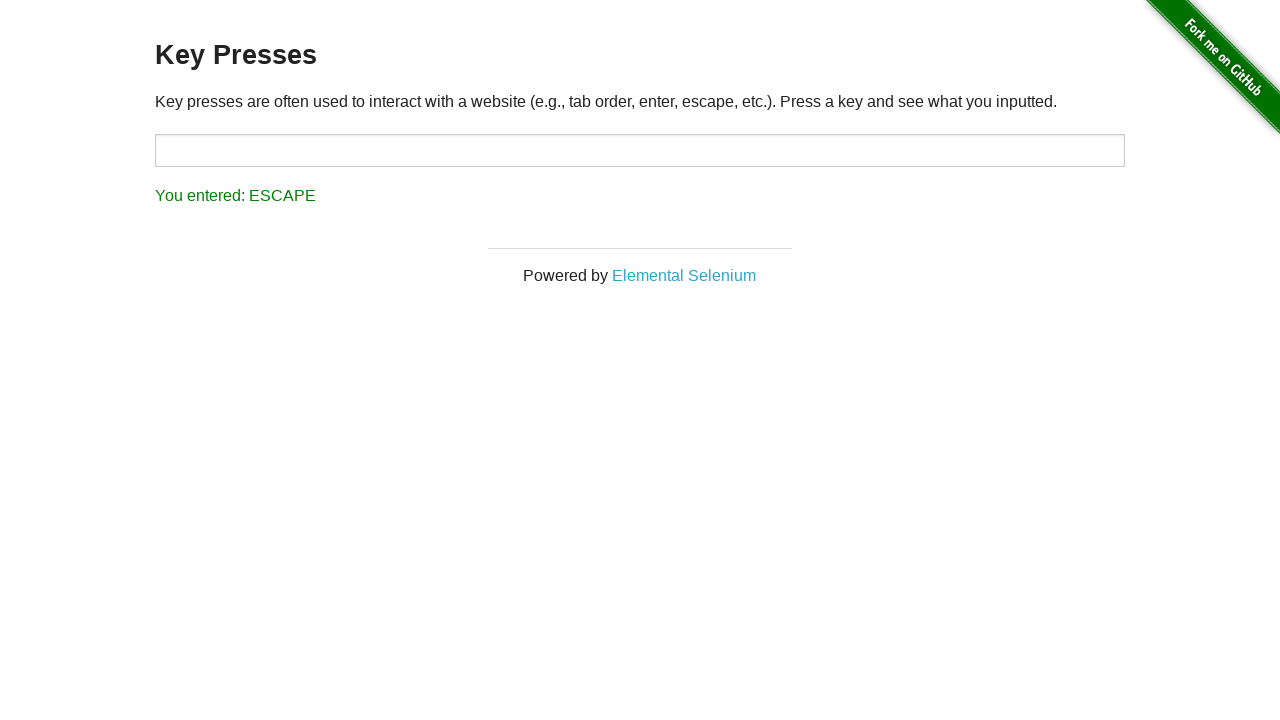

Filled target input field with 'd' key on #target
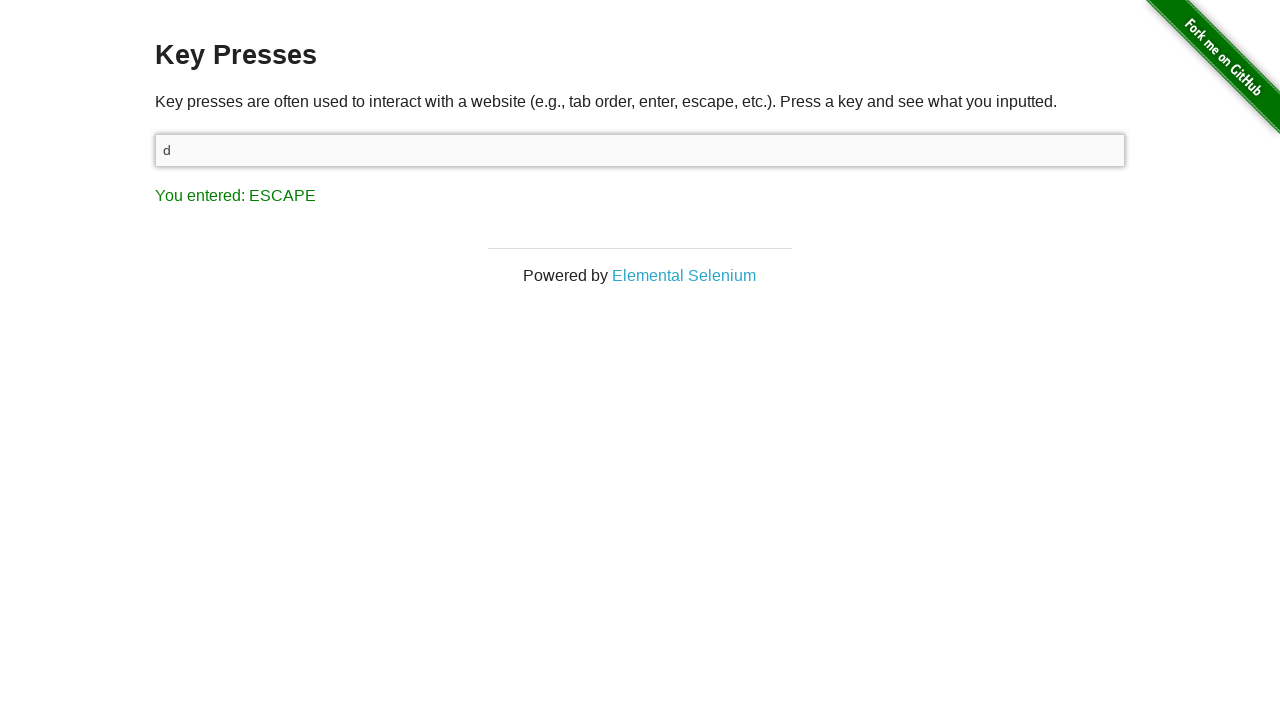

Result element loaded and displayed
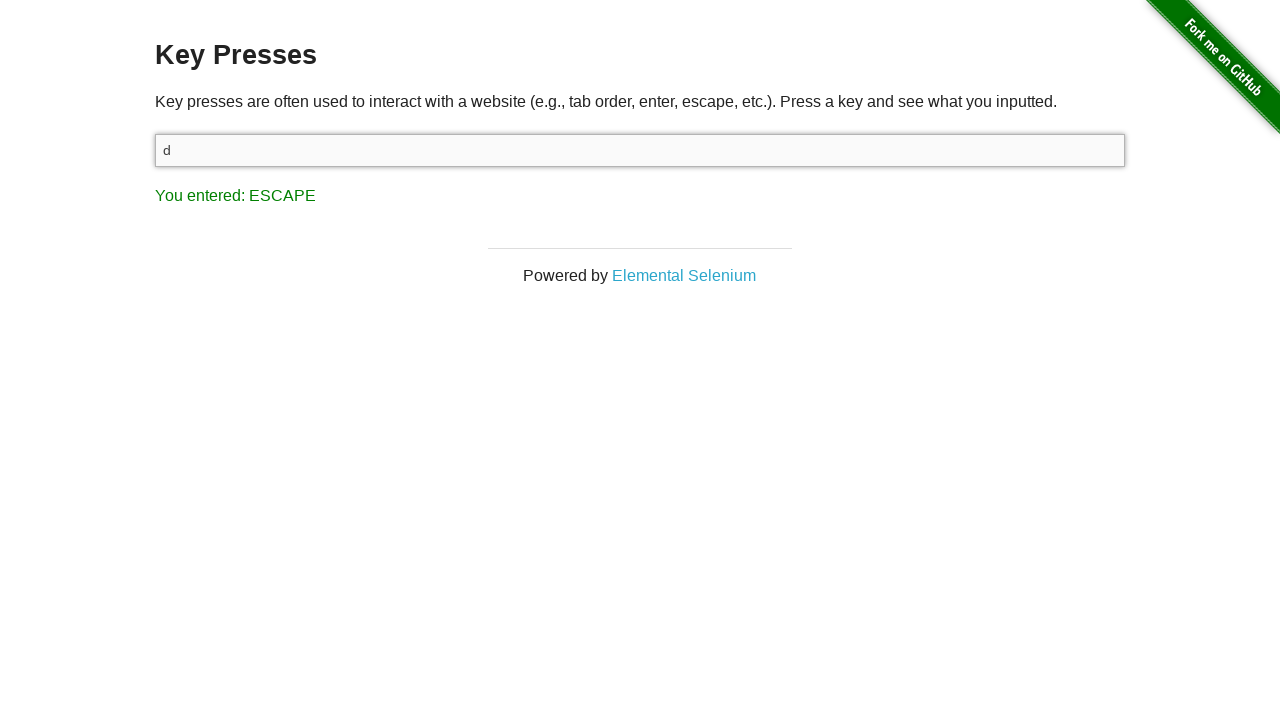

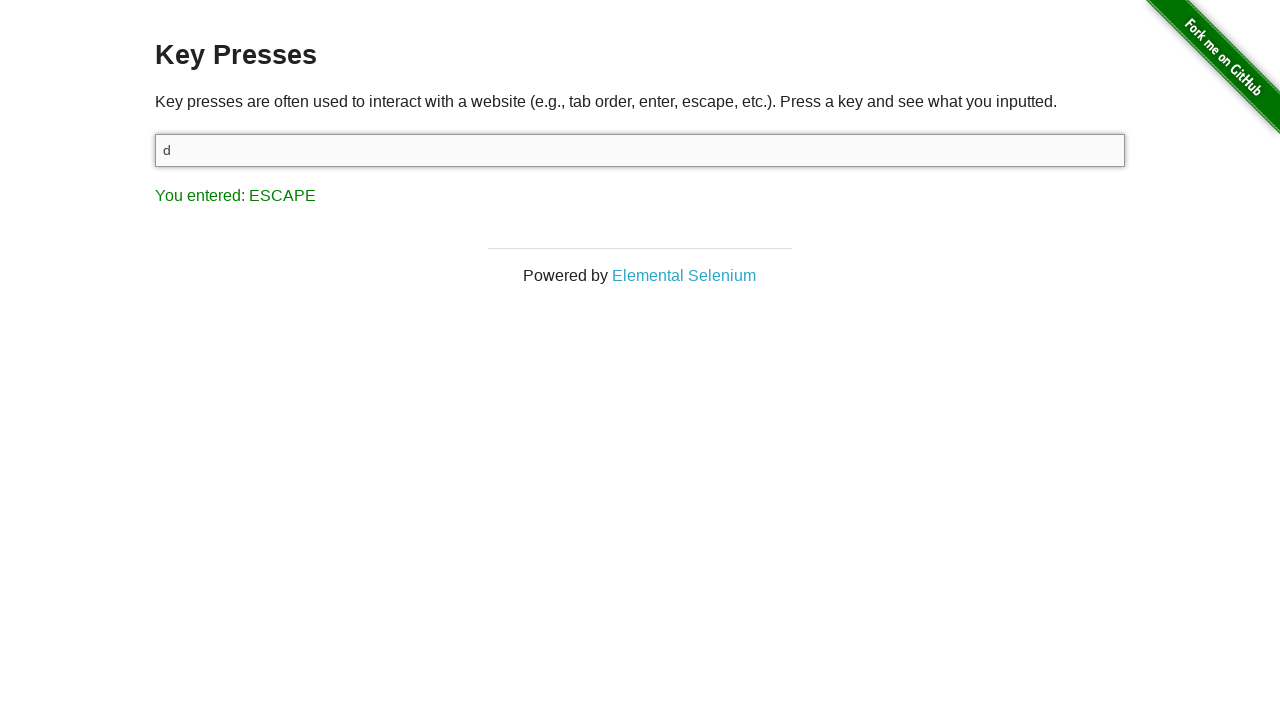